Navigates to the GUVI website homepage and waits for the page to load

Starting URL: https://www.guvi.in/

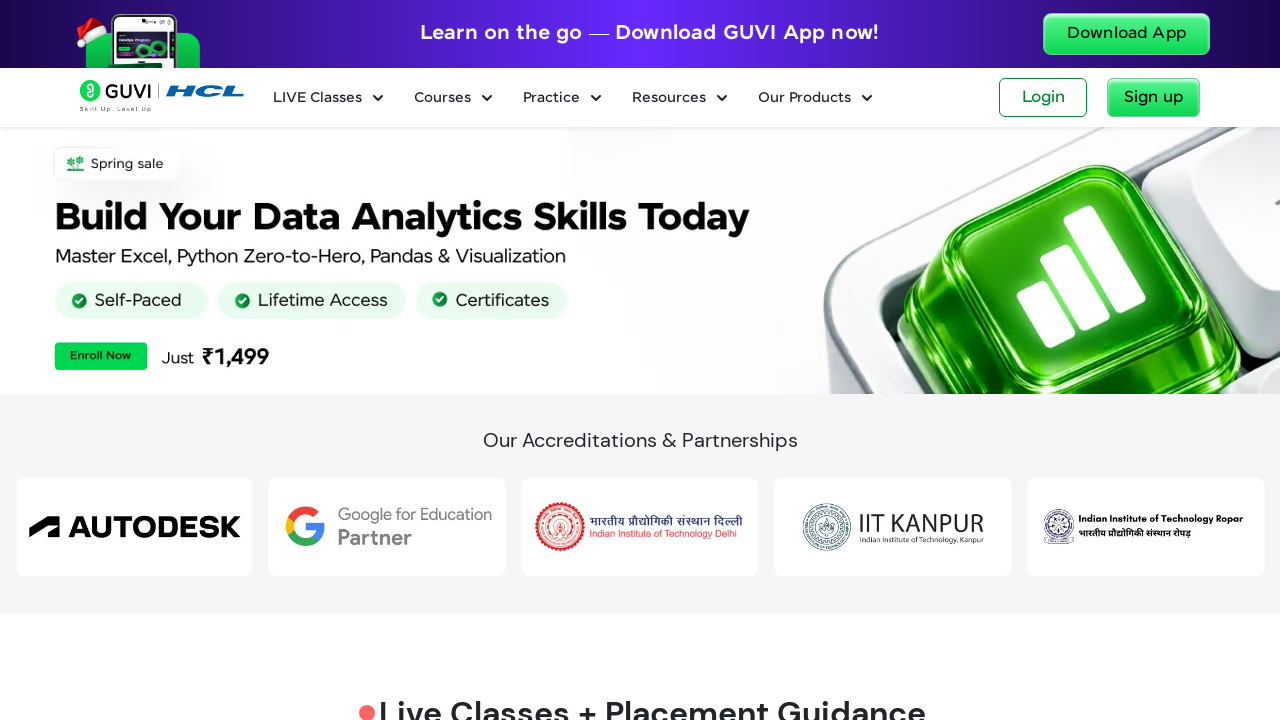

Waited 8 seconds for GUVI homepage to fully load
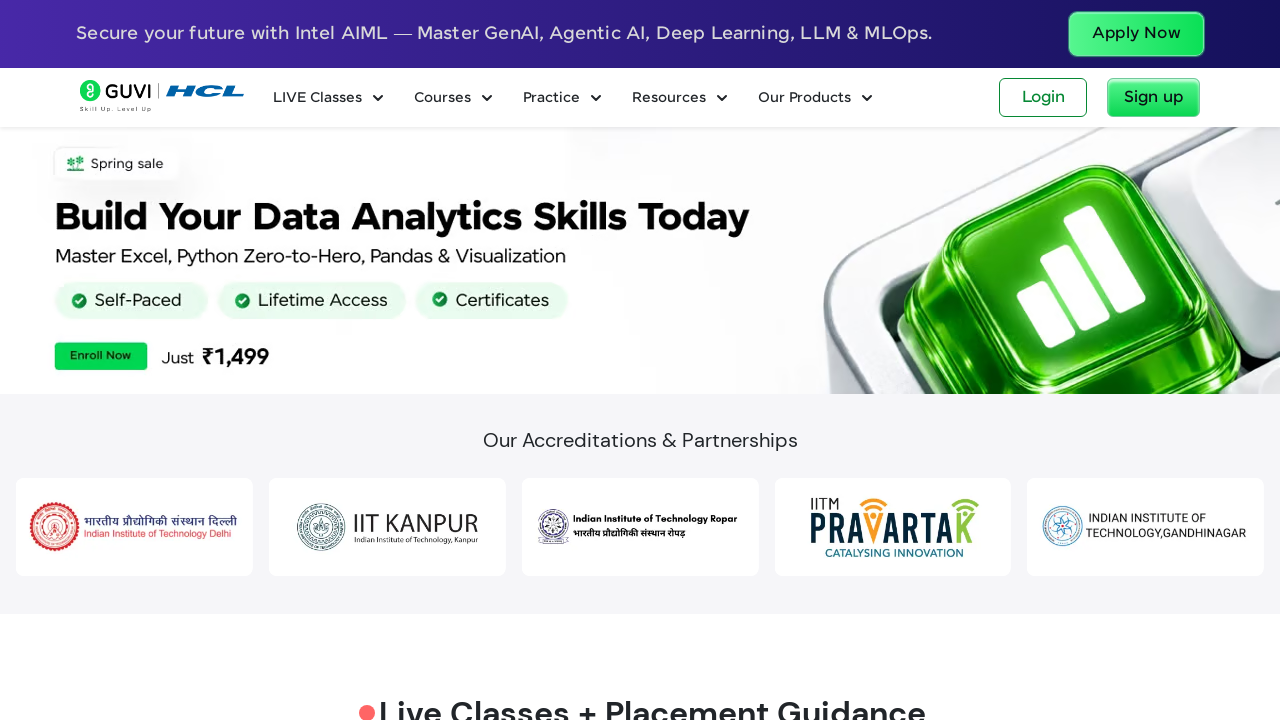

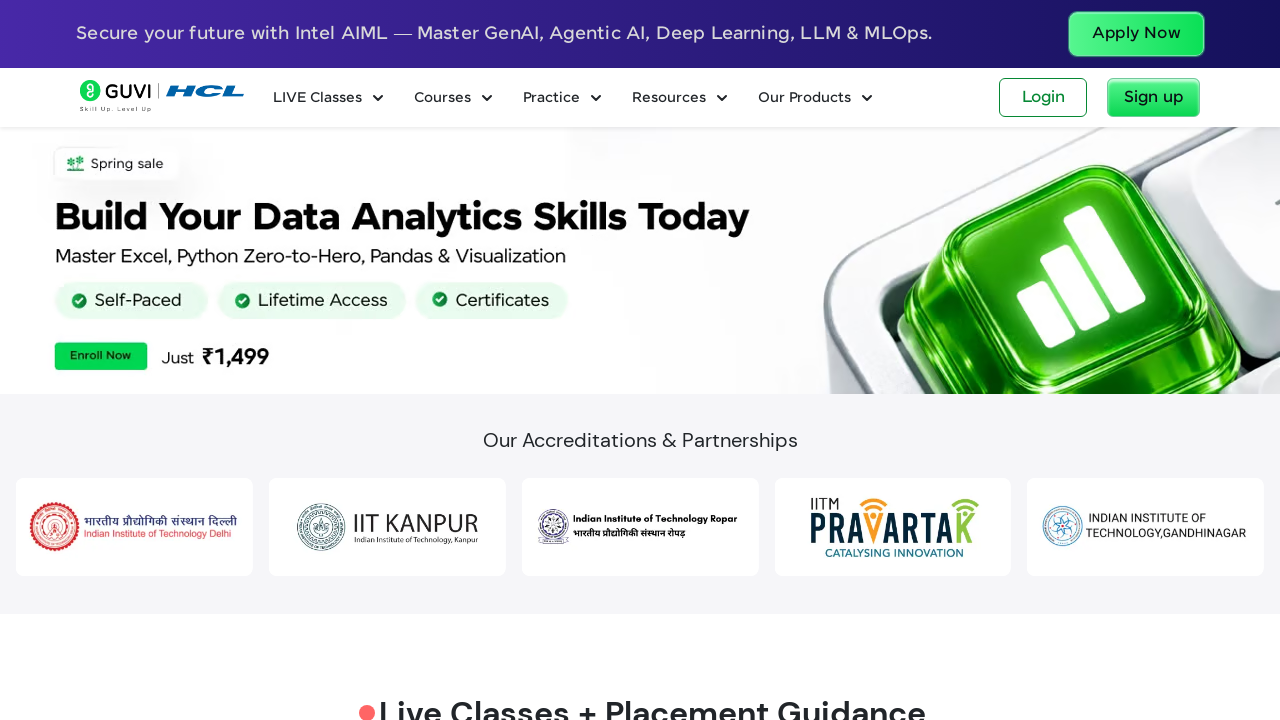